Navigates to Flipkart homepage and captures the page title

Starting URL: https://www.flipkart.com/

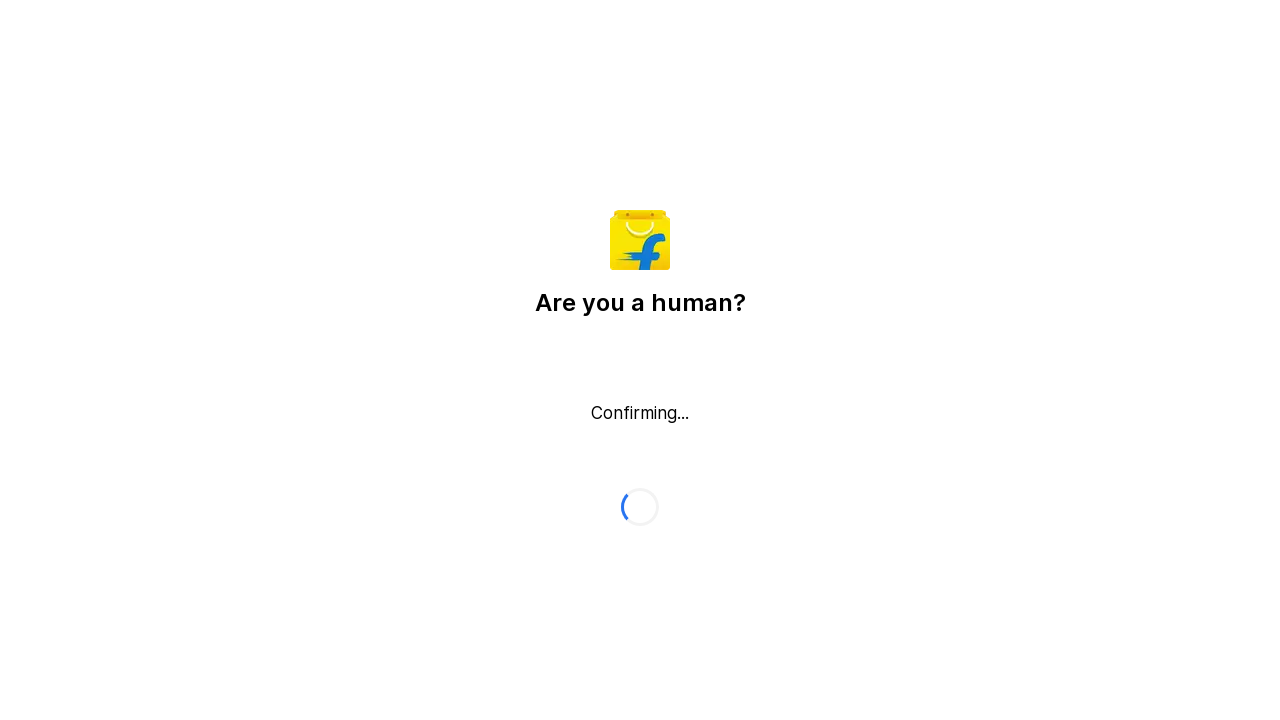

Waited for page to reach domcontentloaded state
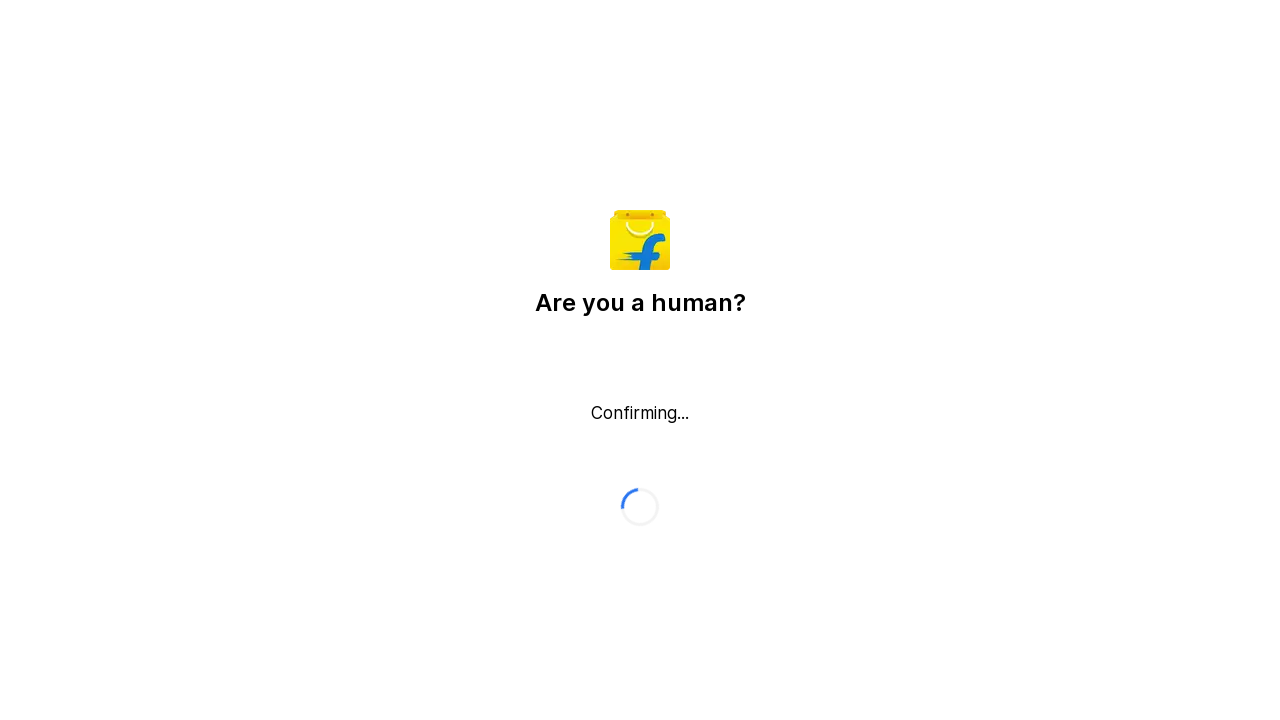

Captured page title: Flipkart reCAPTCHA
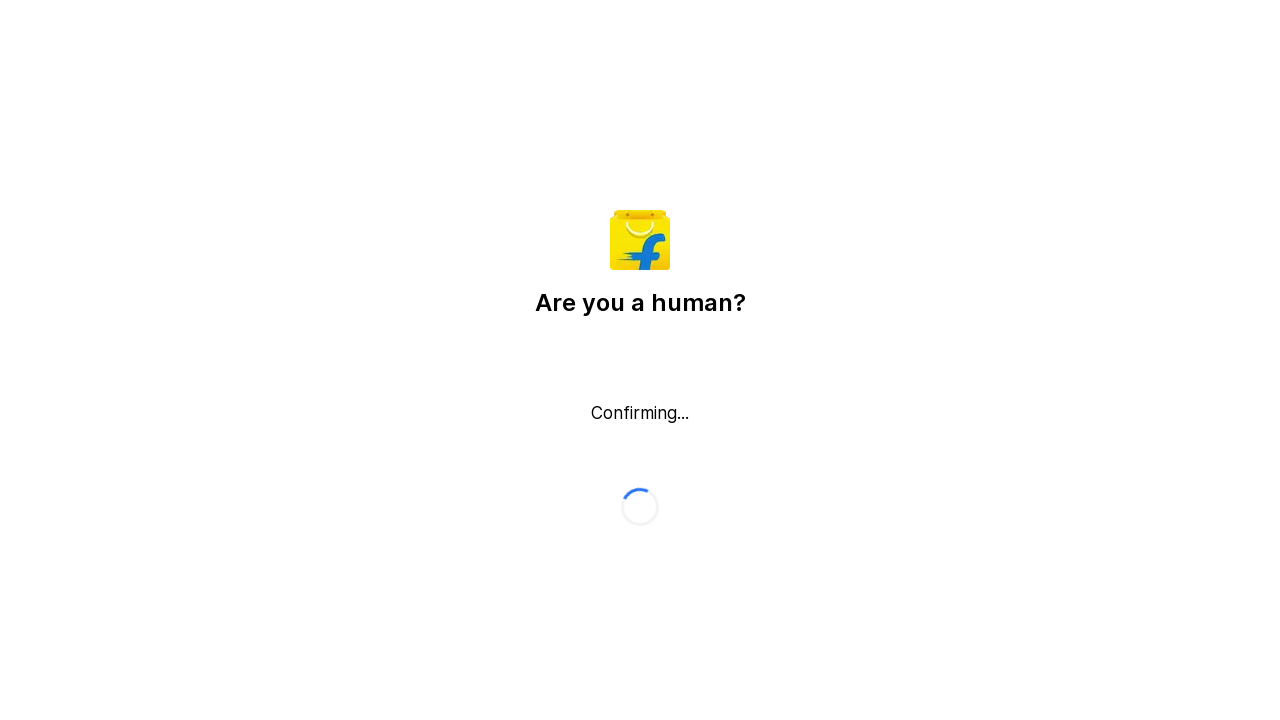

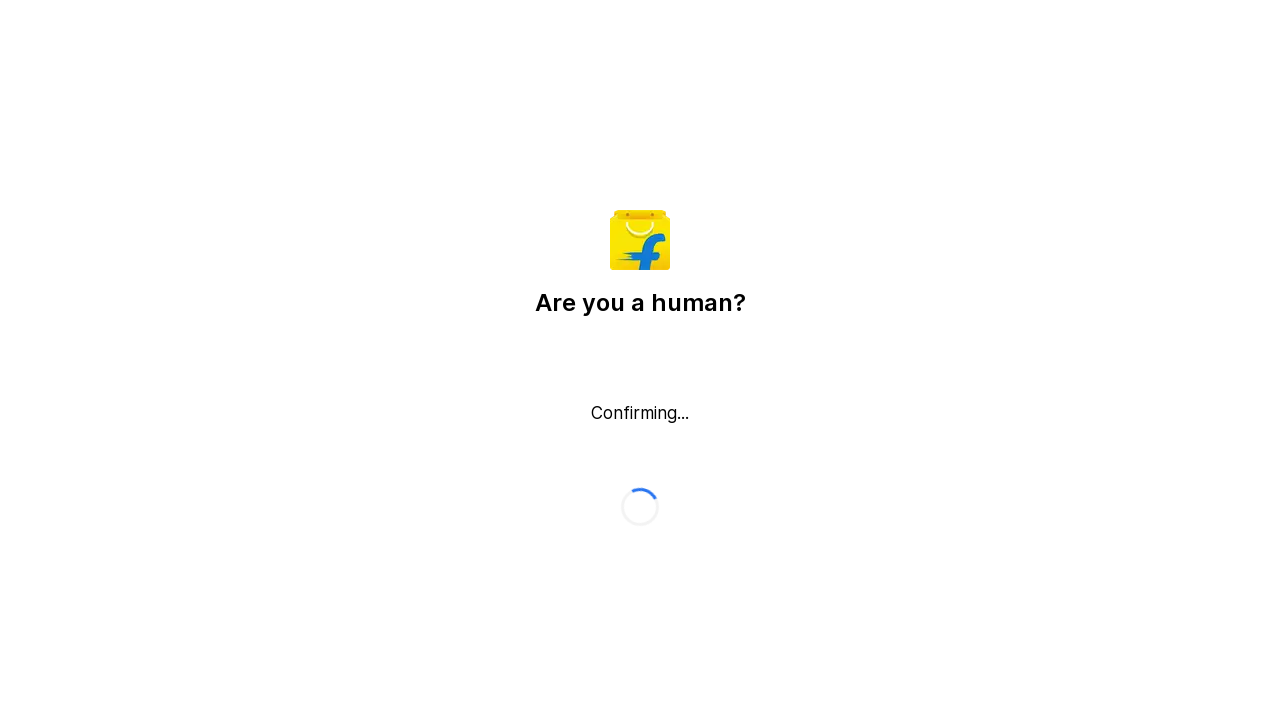